Calculates the sum of two numbers displayed on the page, selects the corresponding value from a dropdown list, and submits the form

Starting URL: http://suninjuly.github.io/selects1.html

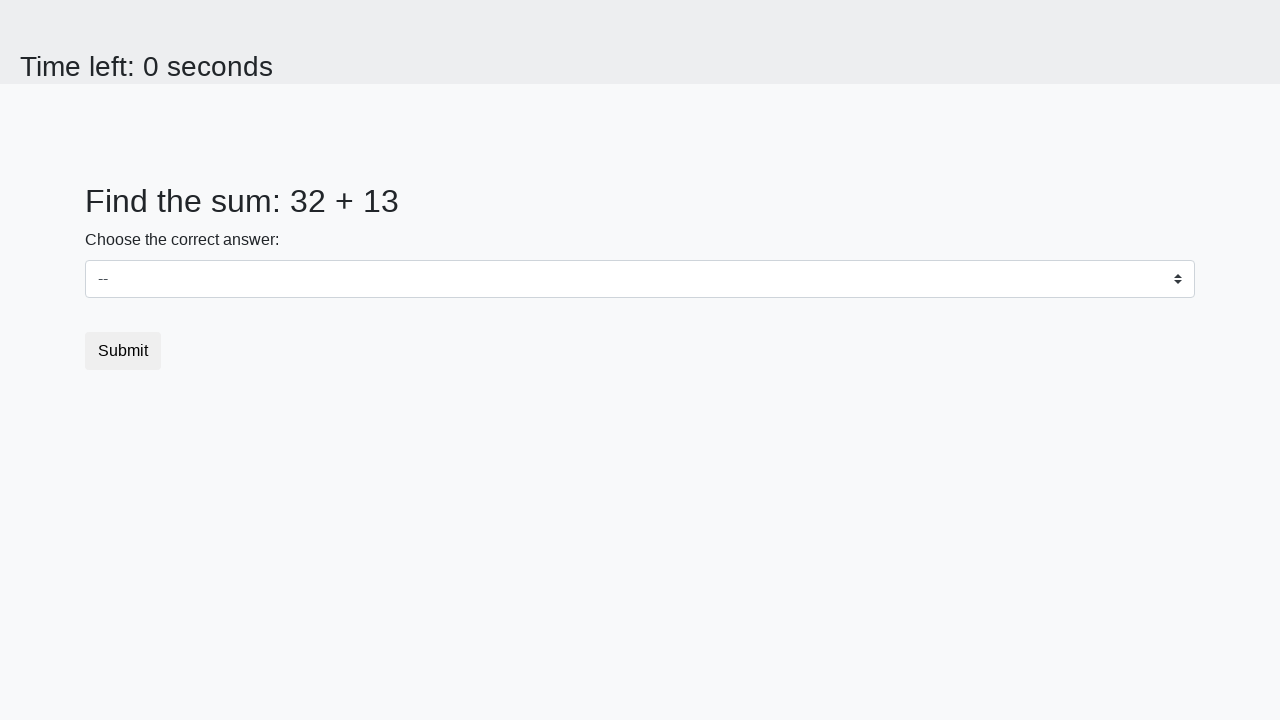

Retrieved first number from page element #num1
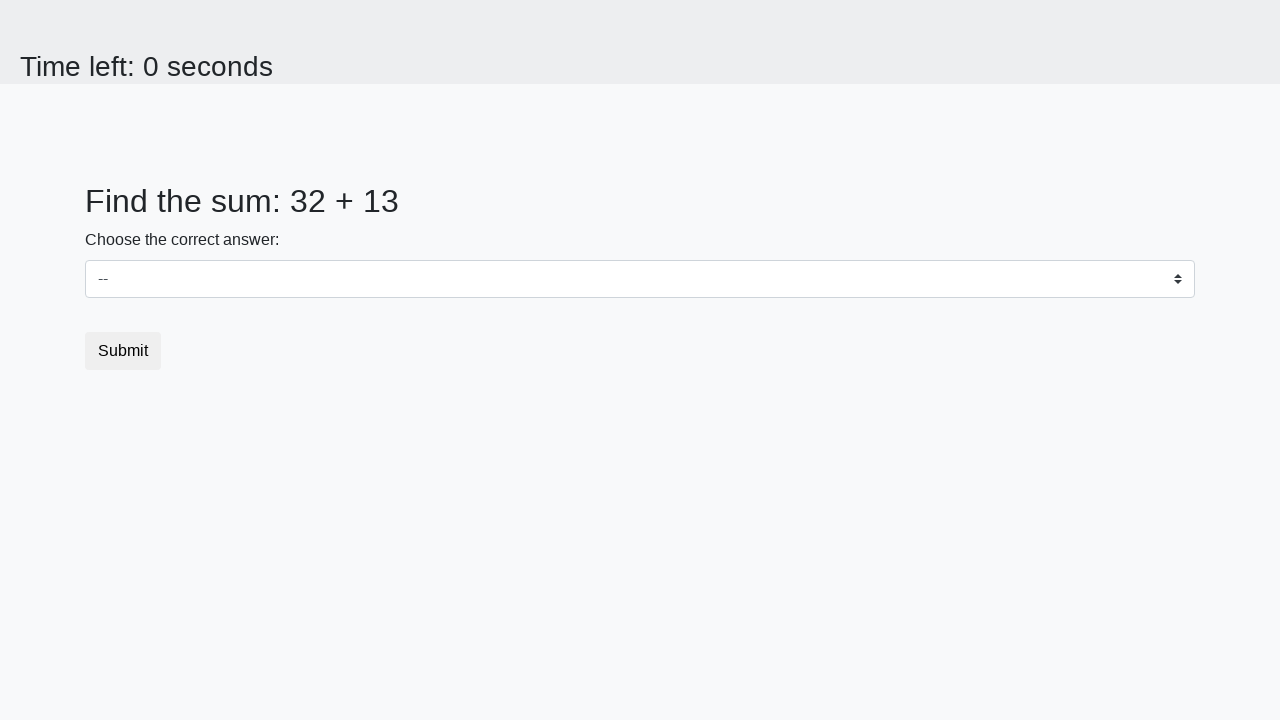

Retrieved second number from page element #num2
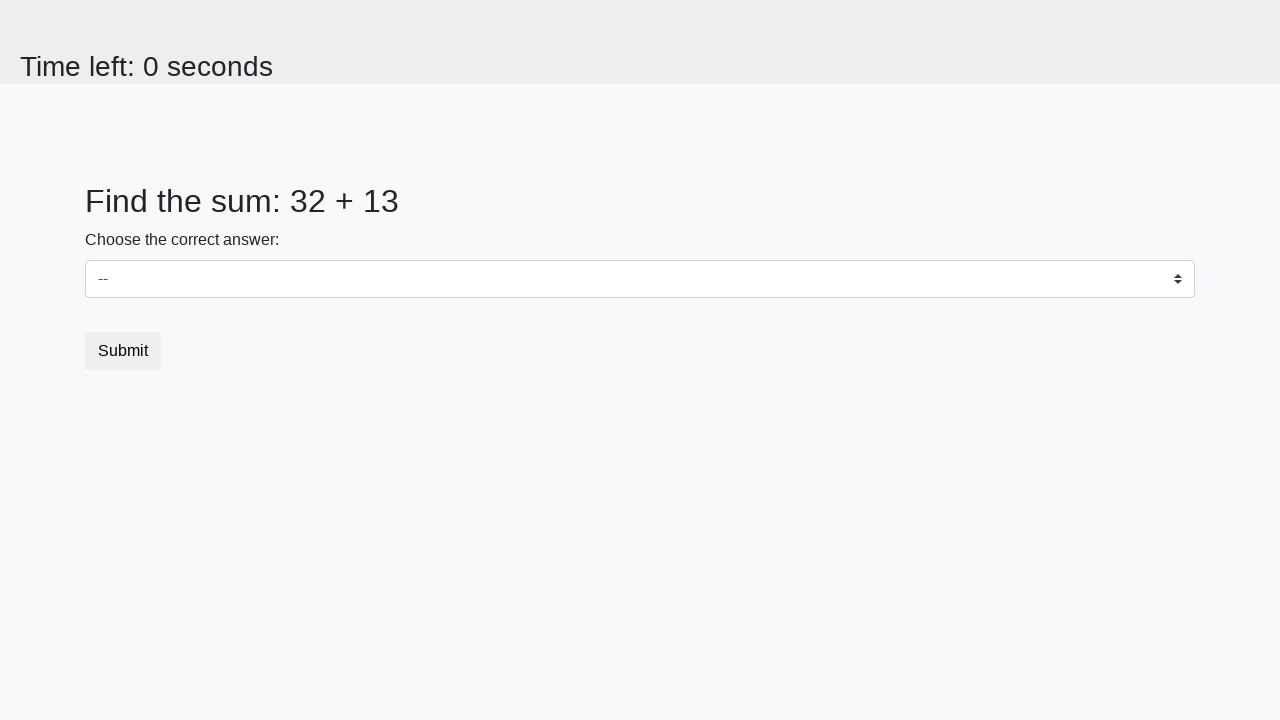

Calculated sum of 32 + 13 = 45
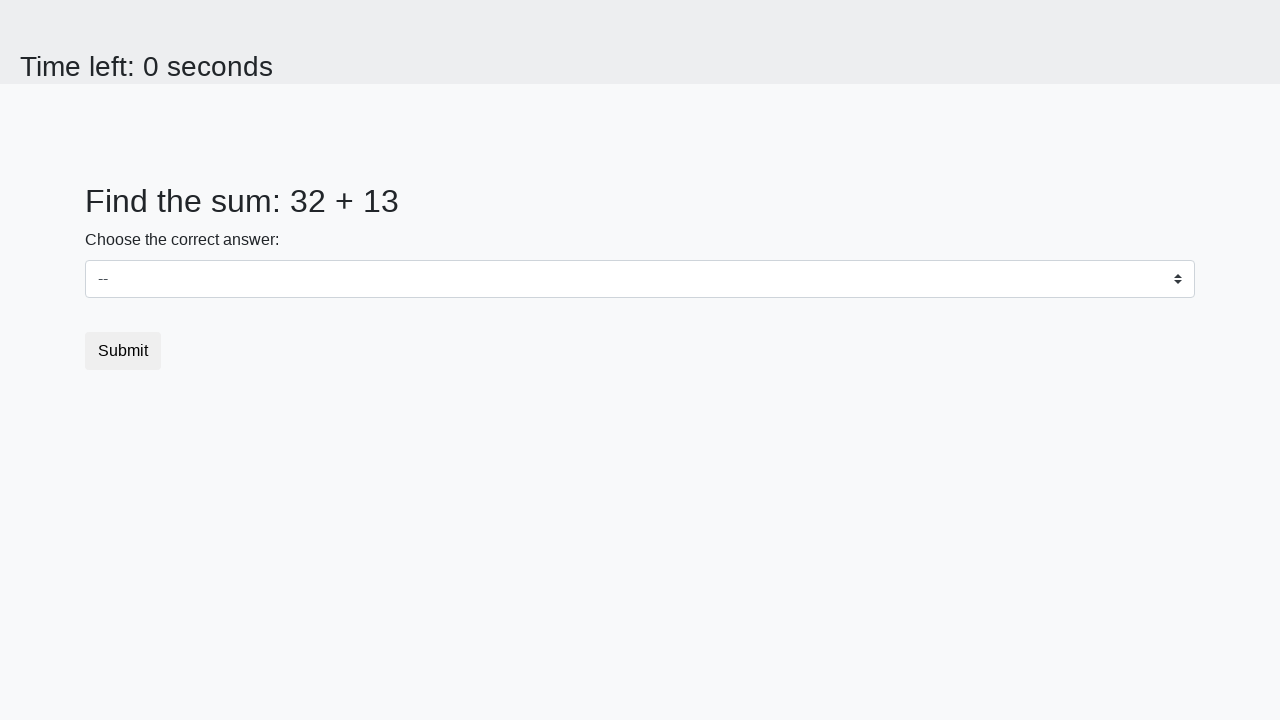

Selected value 45 from dropdown menu on select
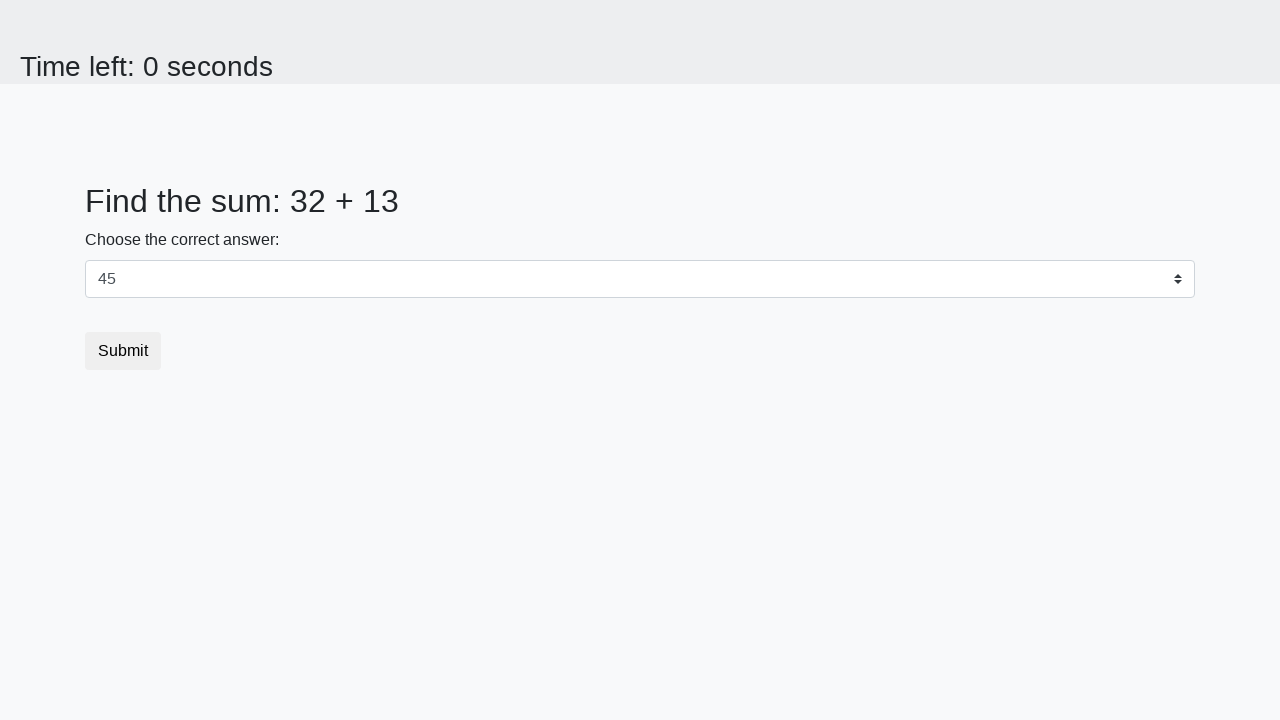

Clicked submit button to complete form at (123, 351) on [type='submit']
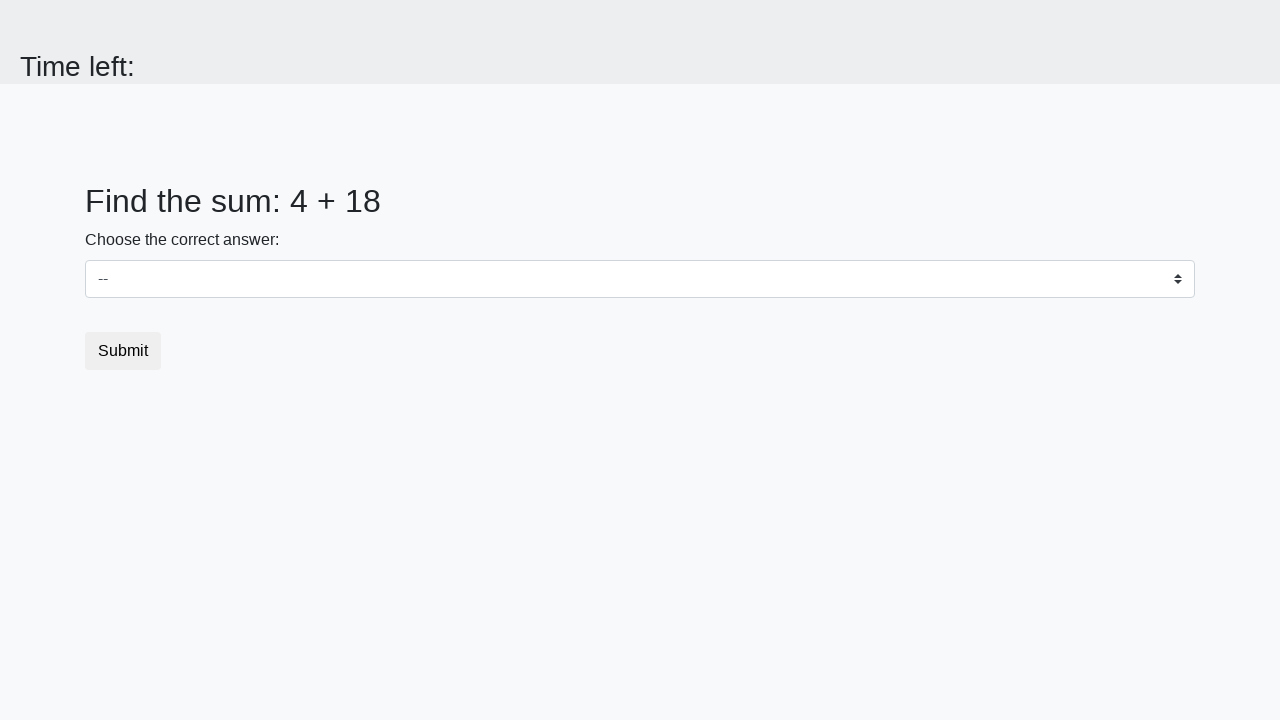

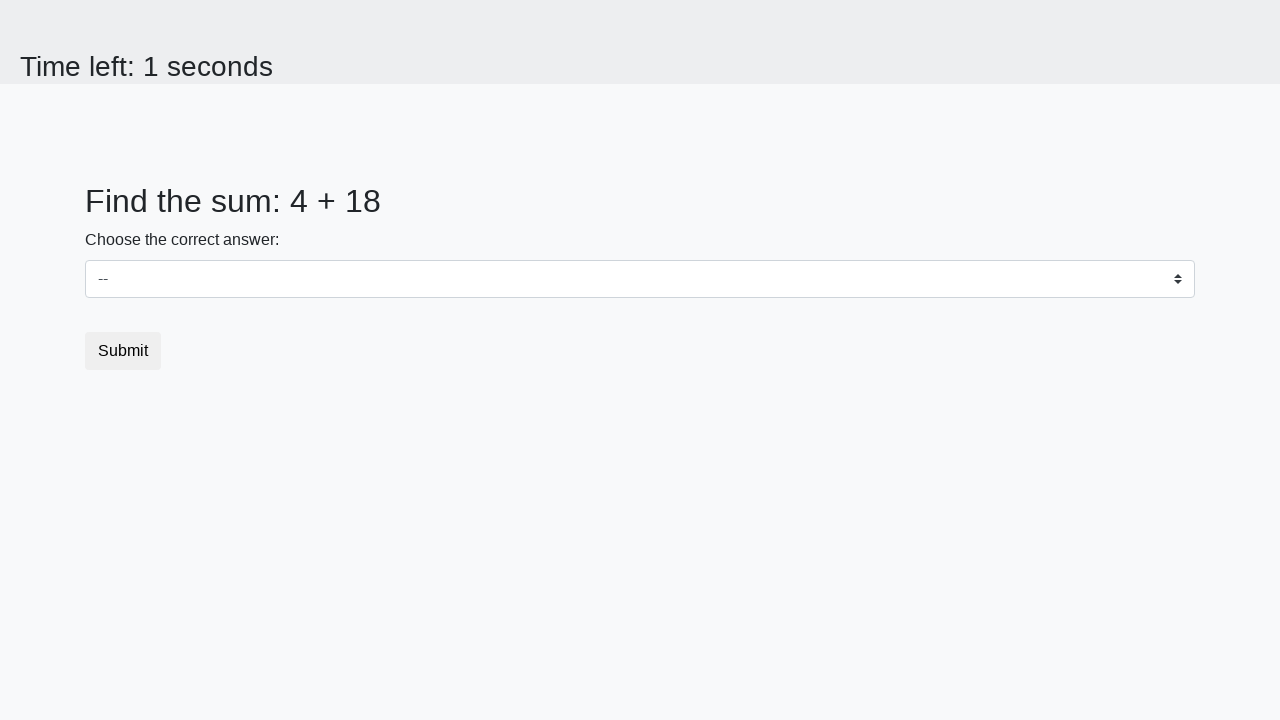